Tests radio button functionality by locating radio buttons in the "sport" group, selecting the "hockey" option, and verifying it becomes selected.

Starting URL: https://practice.cydeo.com/radio_buttons

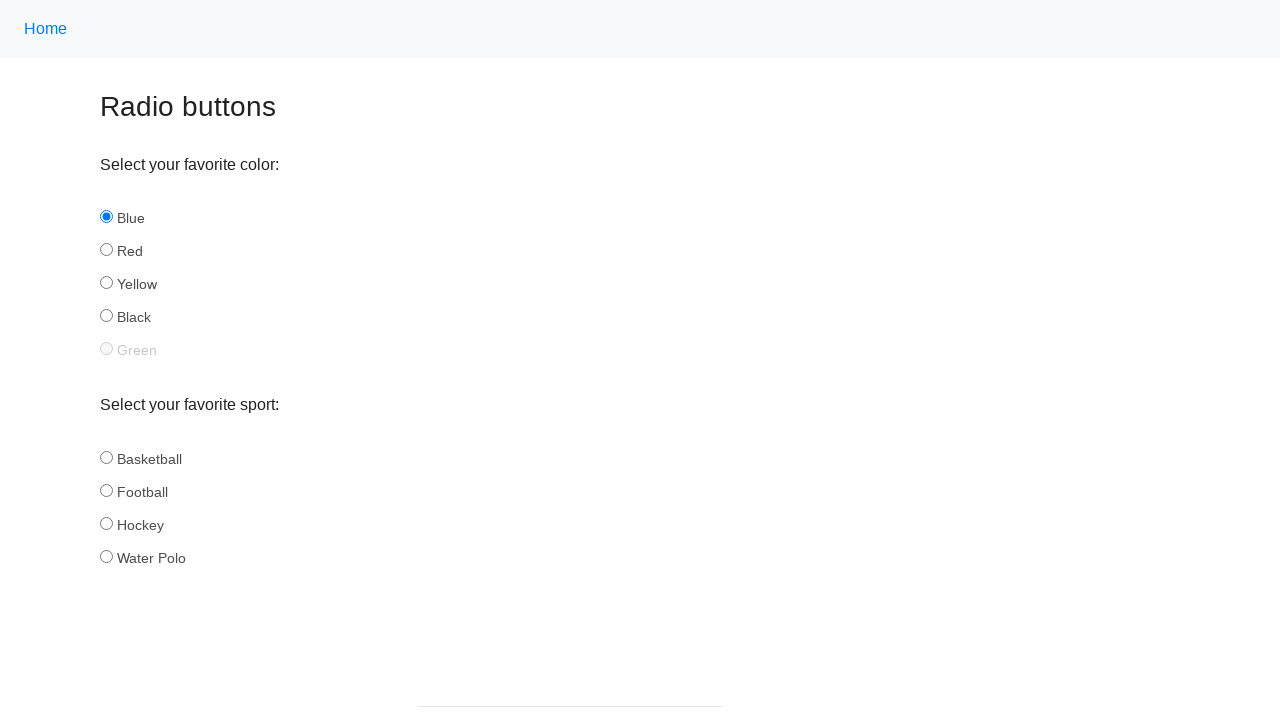

Waited for sport radio button group to load
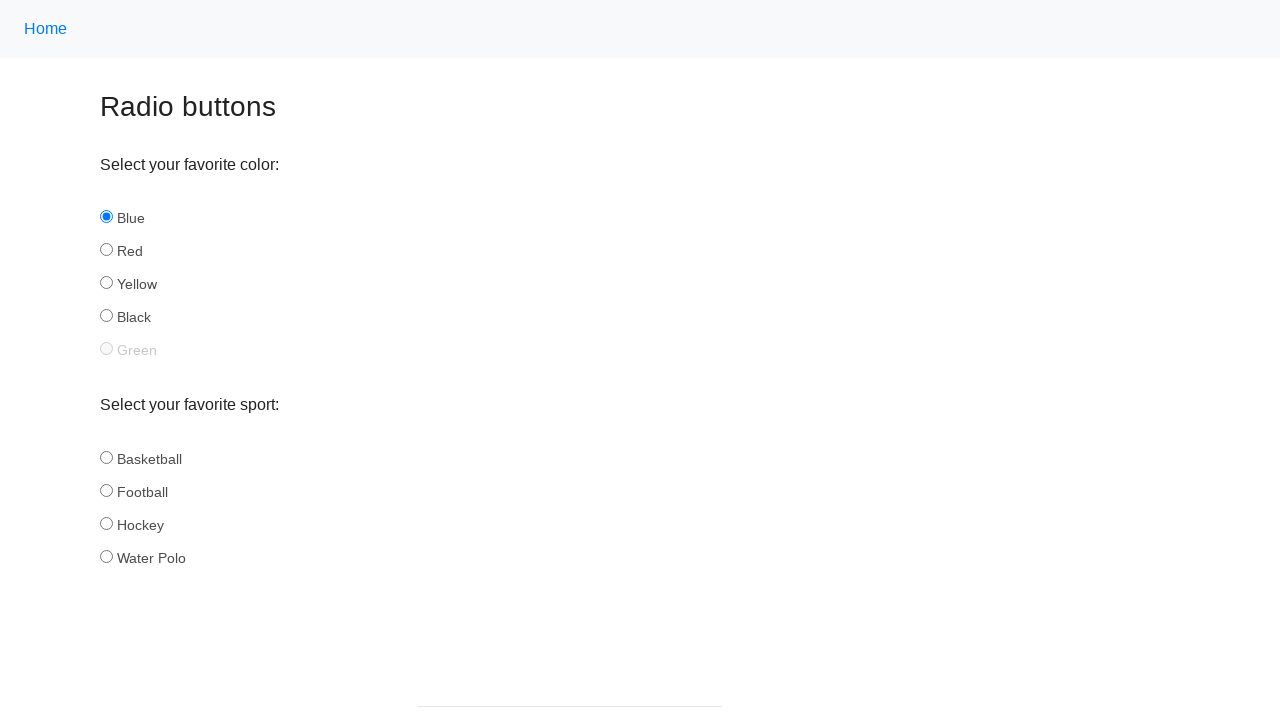

Clicked the hockey radio button option at (106, 523) on input#hockey
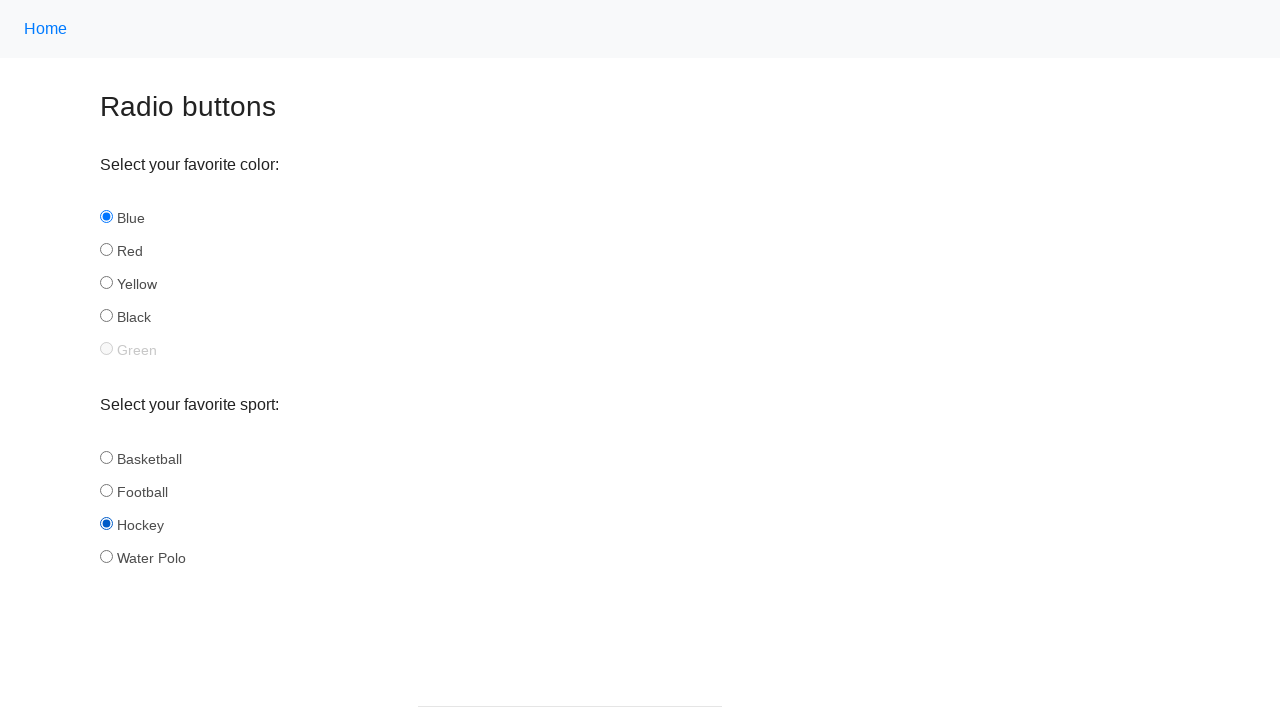

Verified that hockey radio button is selected
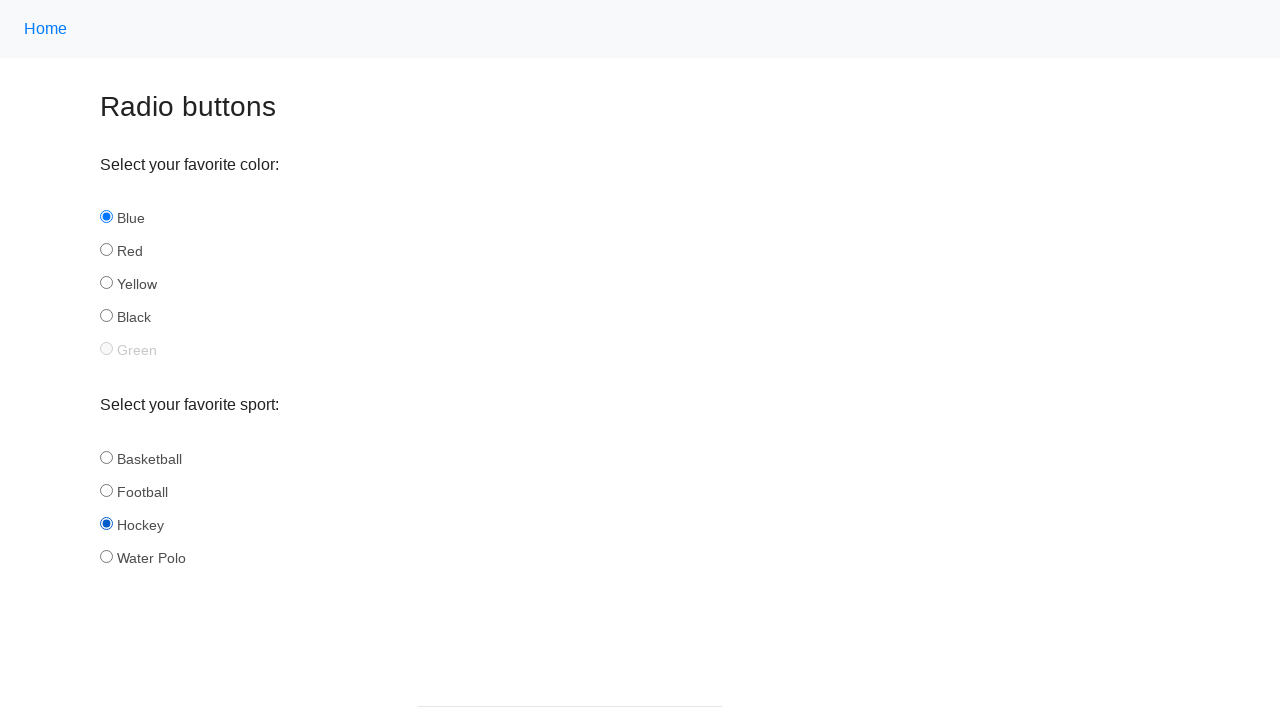

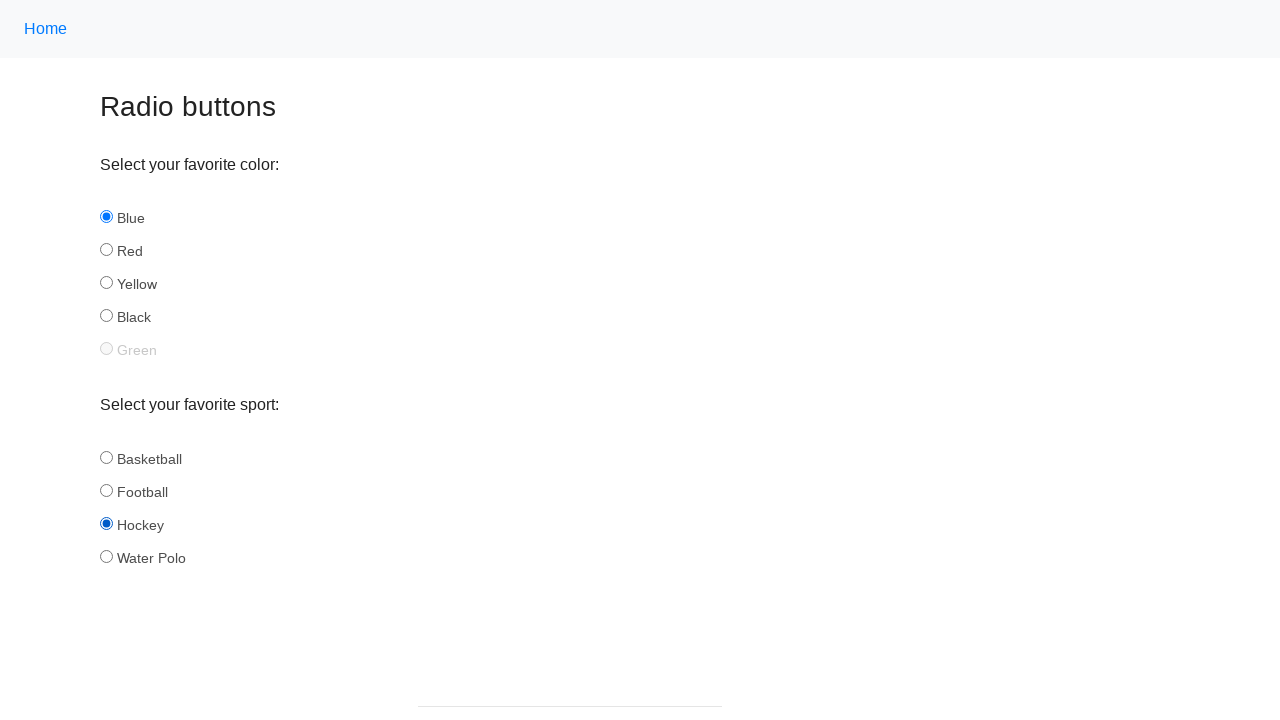